Tests product review functionality by navigating to a book product, clicking on reviews tab, and submitting a 5-star review with comment

Starting URL: http://practice.automationtesting.in/

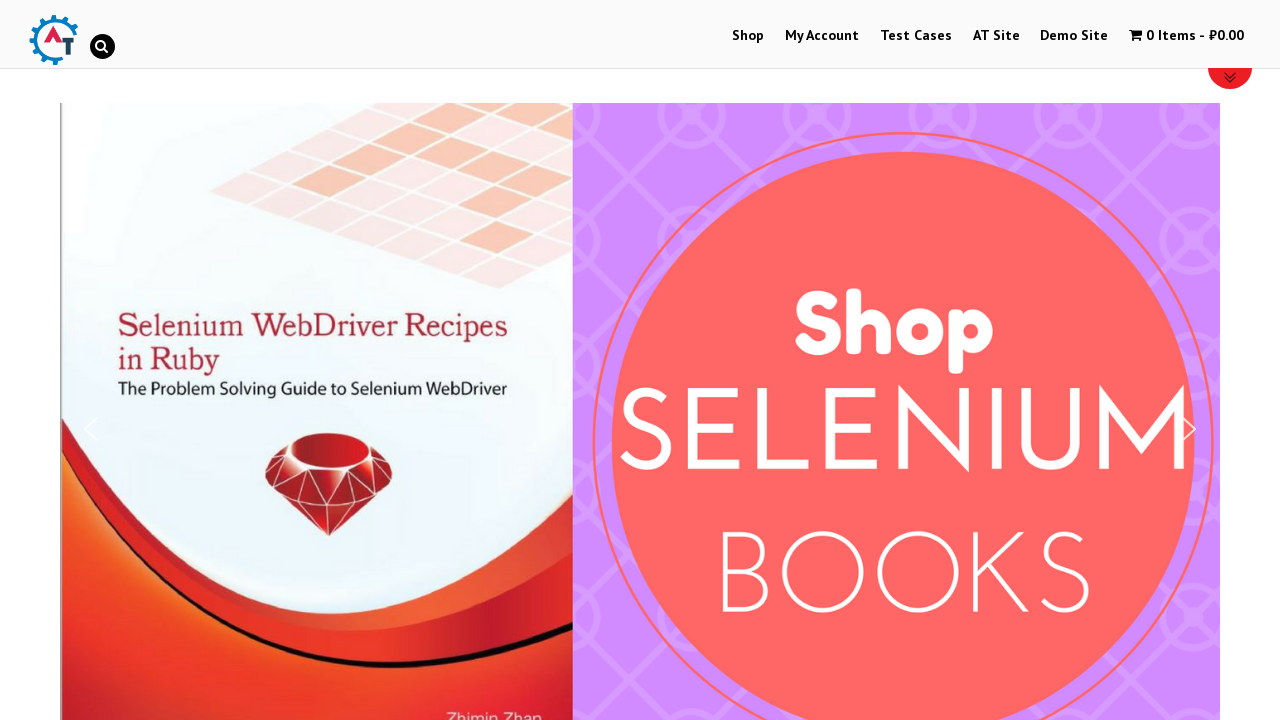

Scrolled down 600px to view products
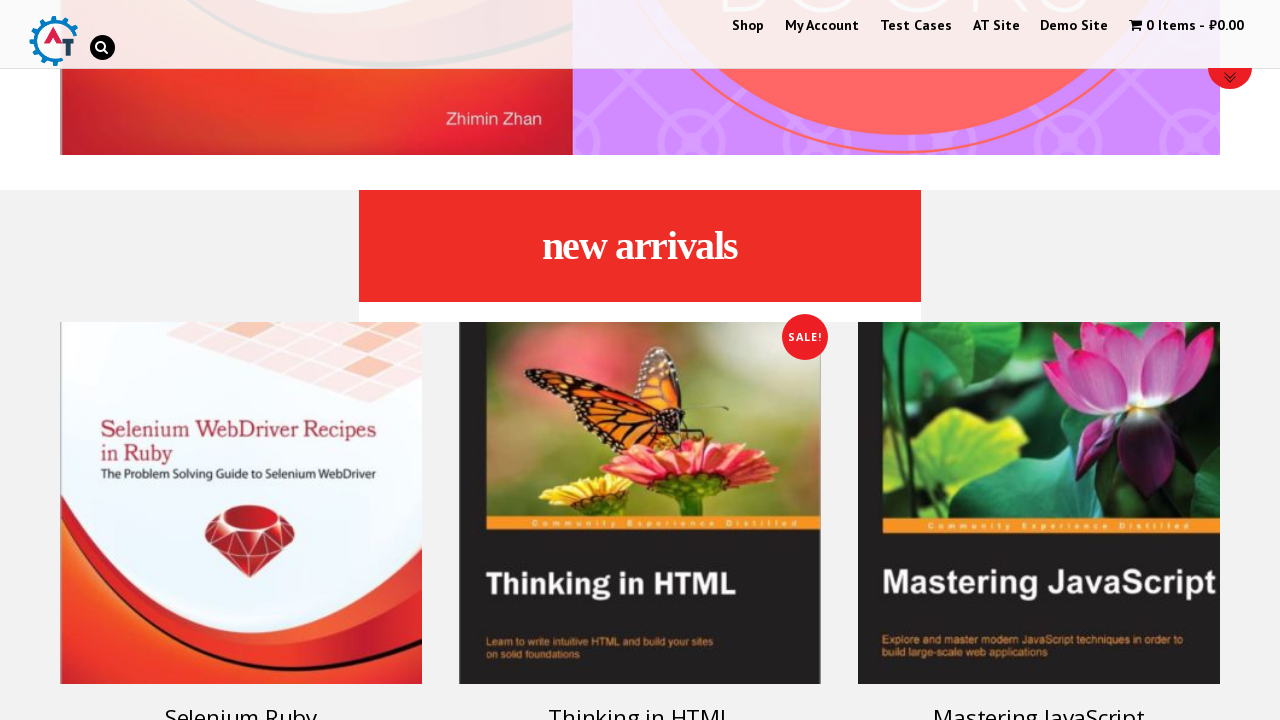

Clicked on Selenium Ruby book product at (241, 503) on xpath=//img[@title='Selenium Ruby']
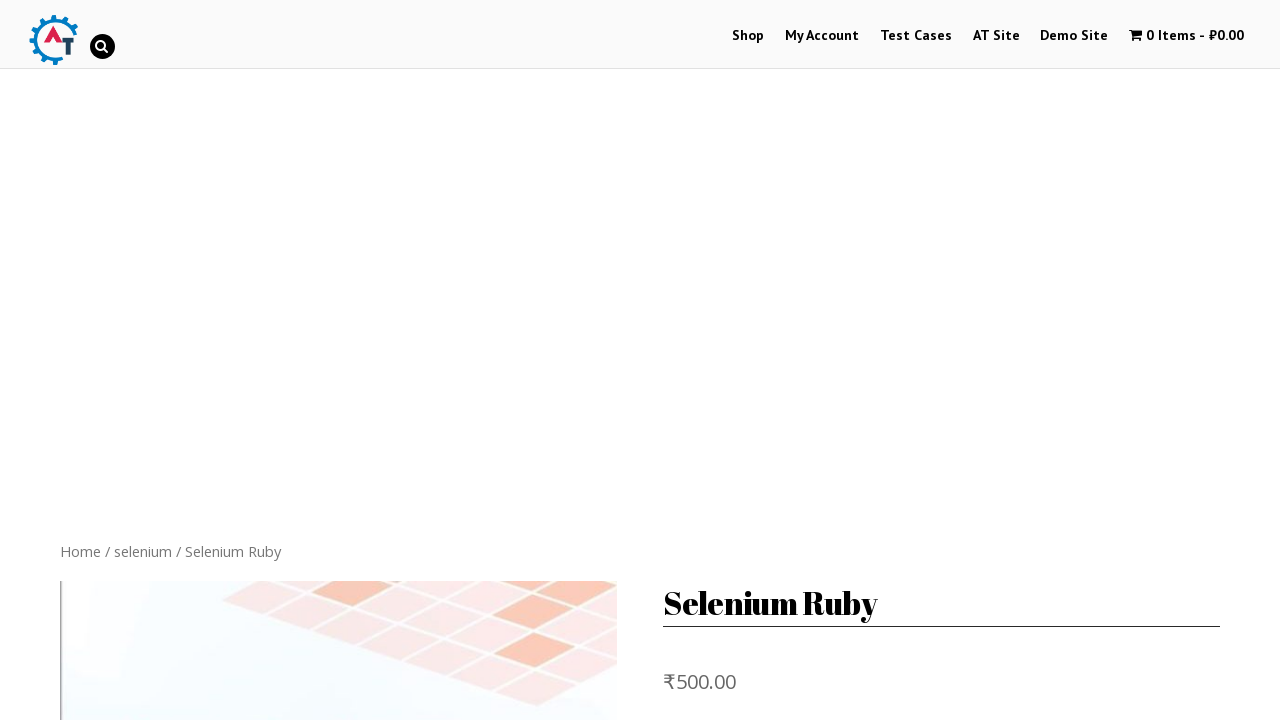

Clicked on reviews tab at (309, 360) on .reviews_tab
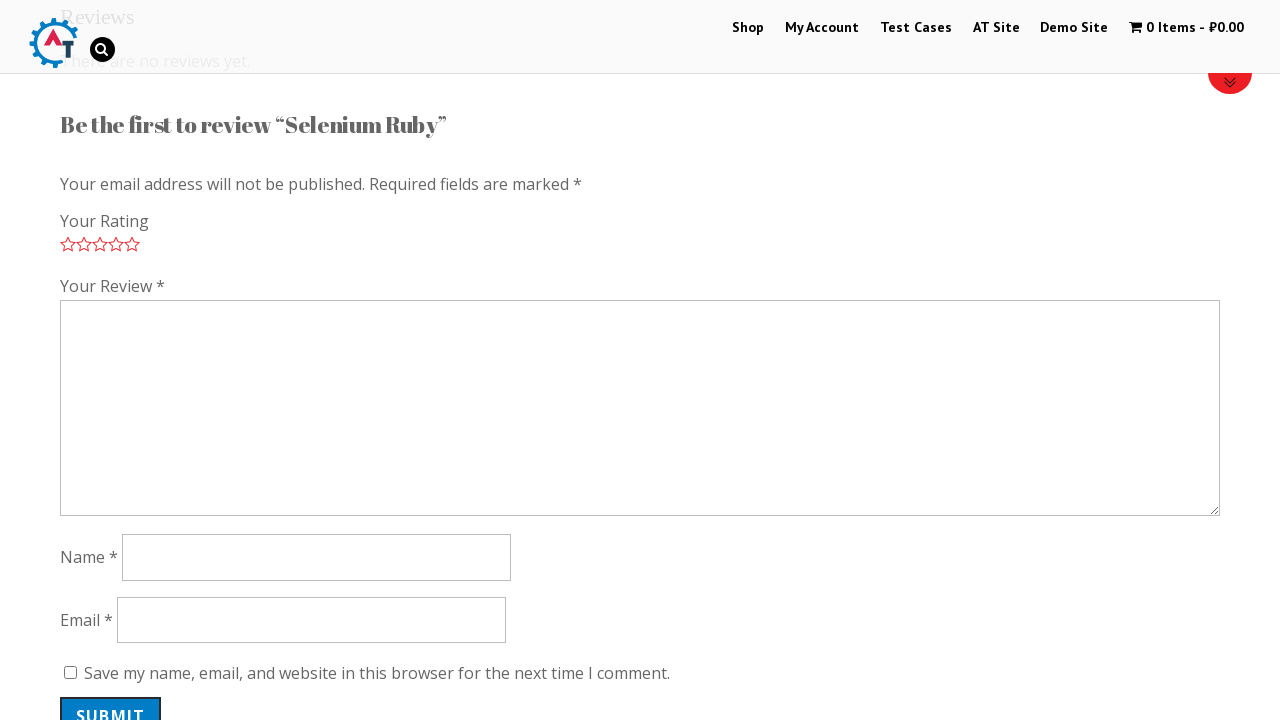

Selected 5-star rating at (132, 244) on .star-5
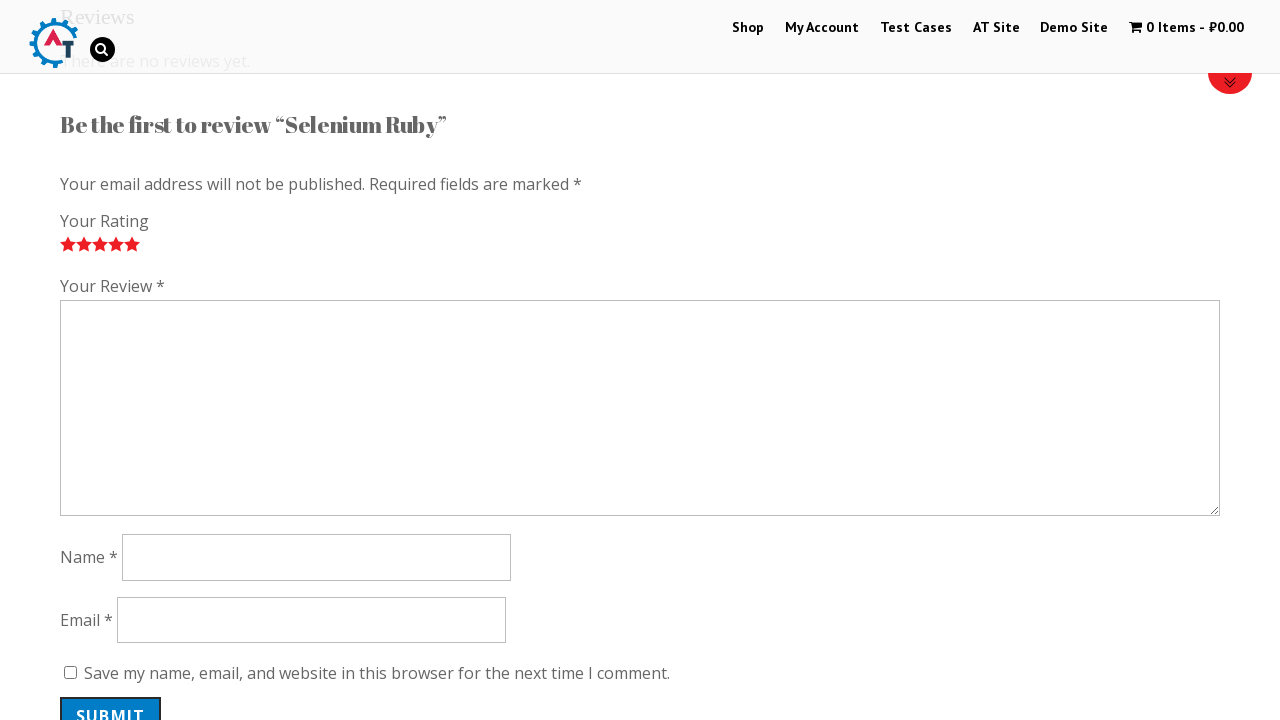

Entered review comment: 'Nice book!' on #comment
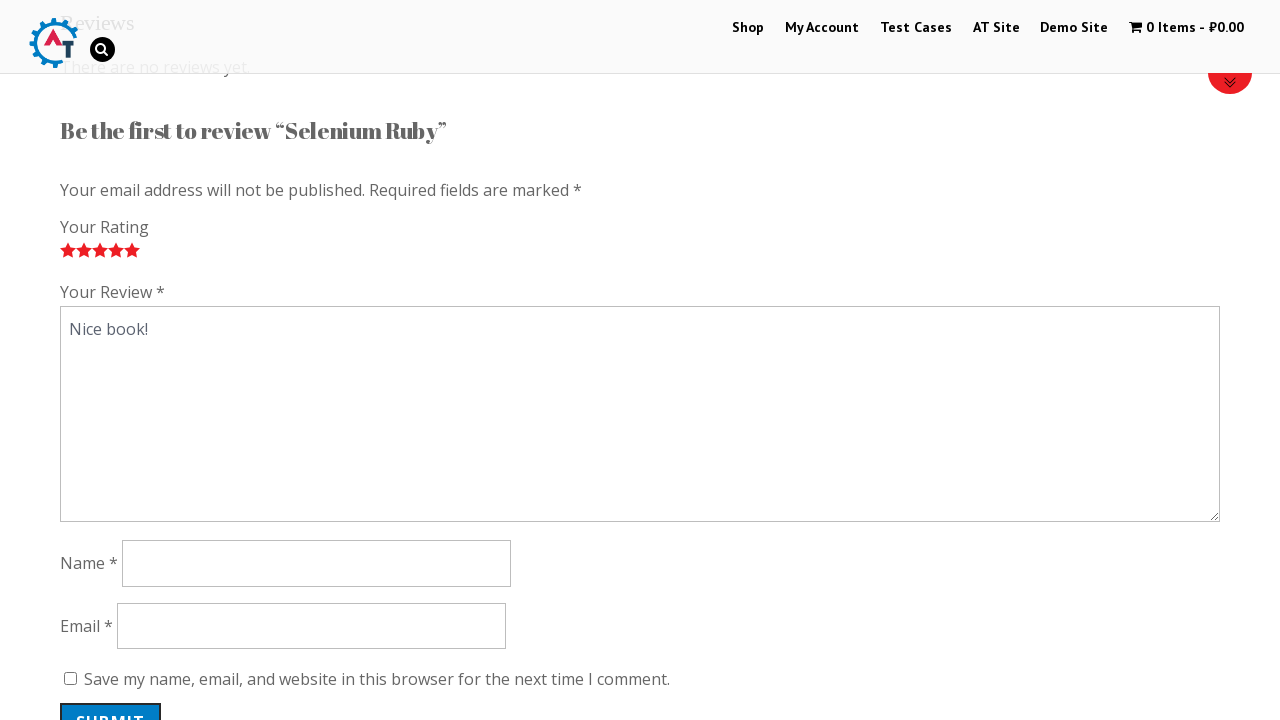

Entered reviewer name: 'testuser42' on #author
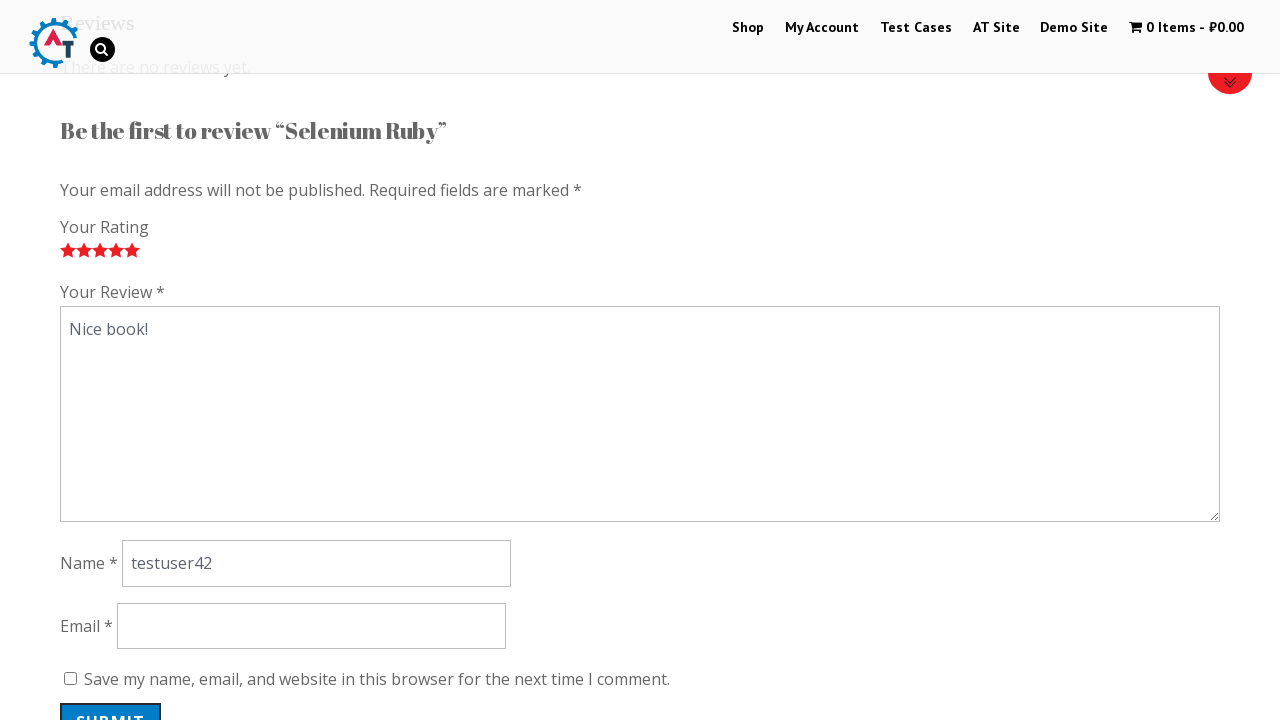

Entered reviewer email: 'testuser42@example.com' on #email
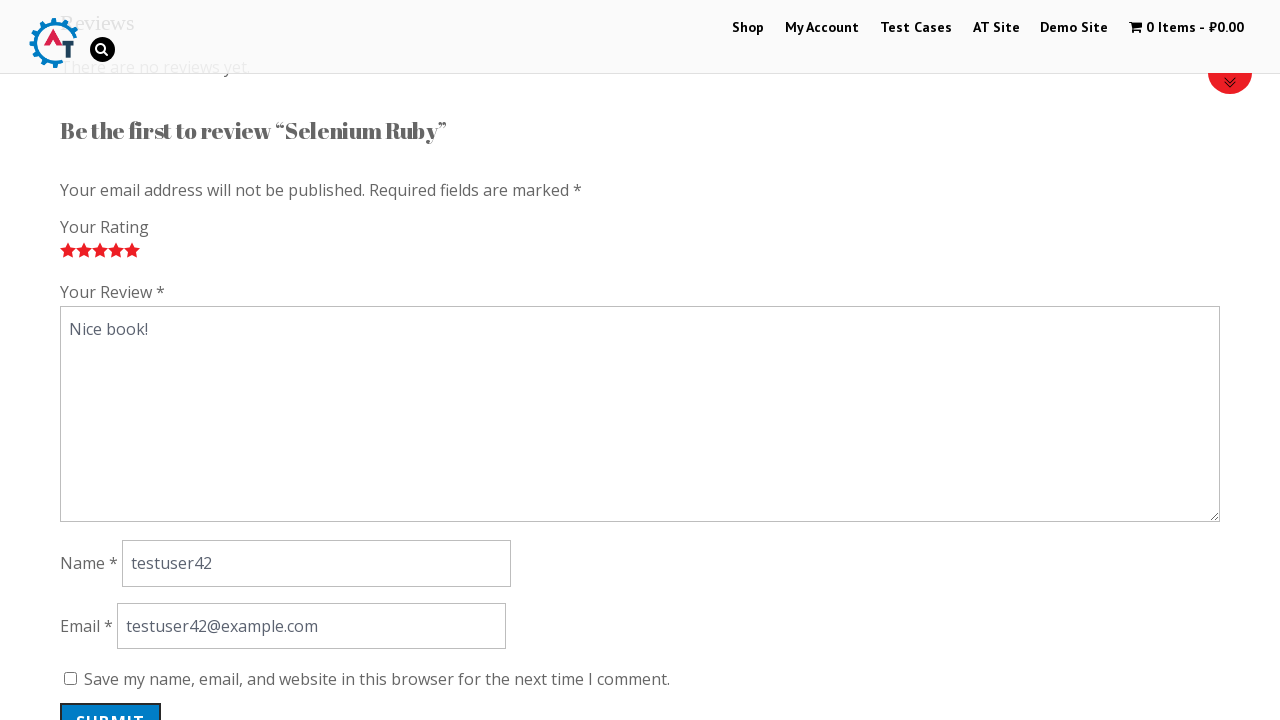

Submitted the 5-star review at (111, 700) on #submit
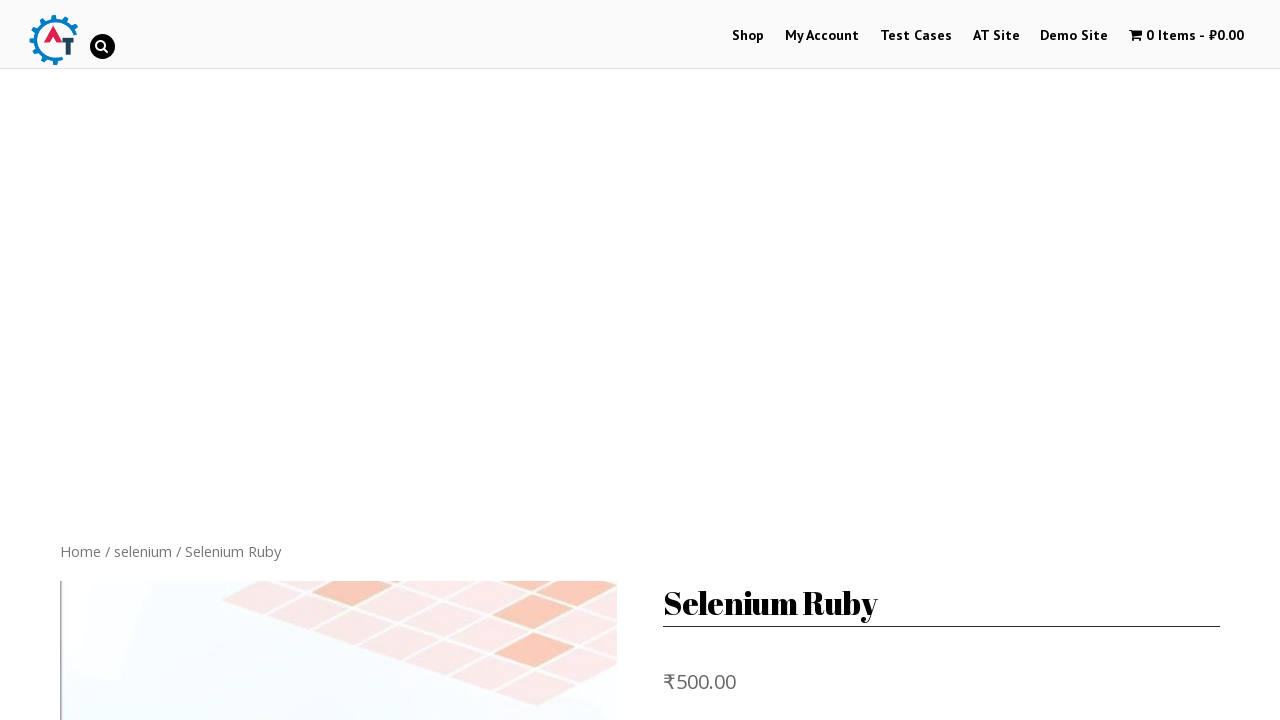

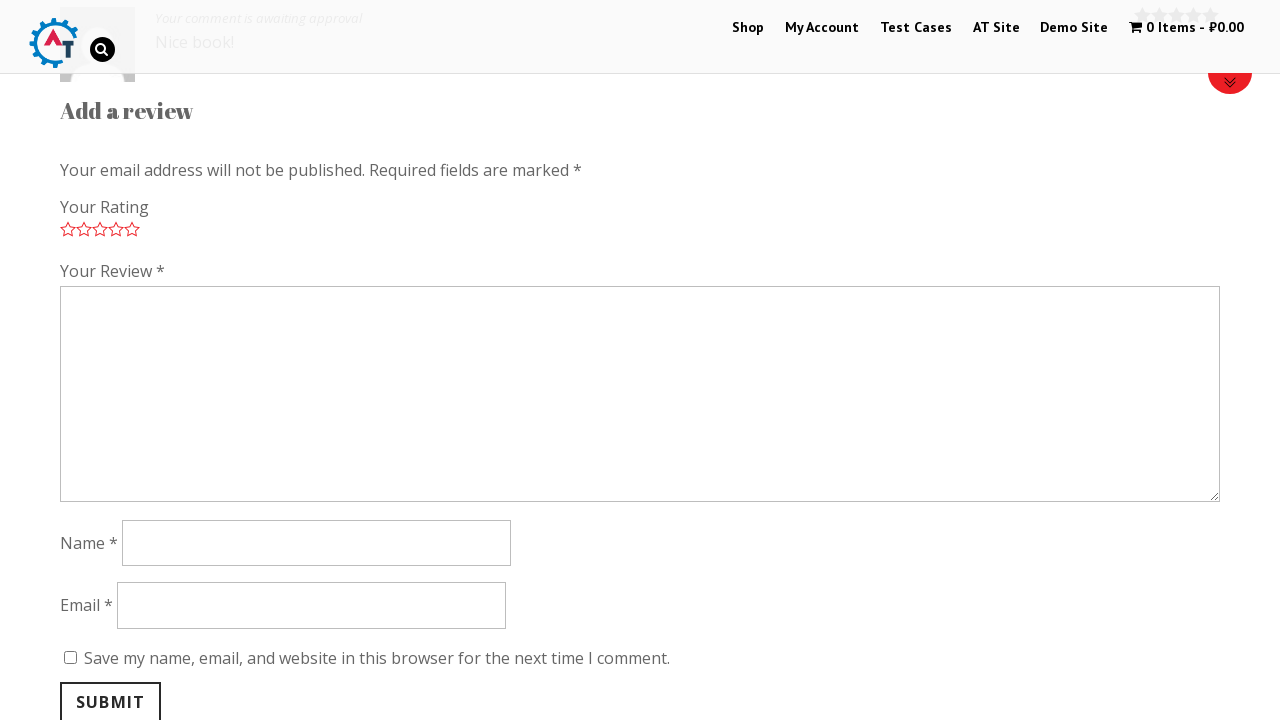